Navigates to Nike's men's shoes product listing page and verifies that product cards with titles are displayed.

Starting URL: https://www.nike.com/tw/w/mens-shoes-nik1zy7ok

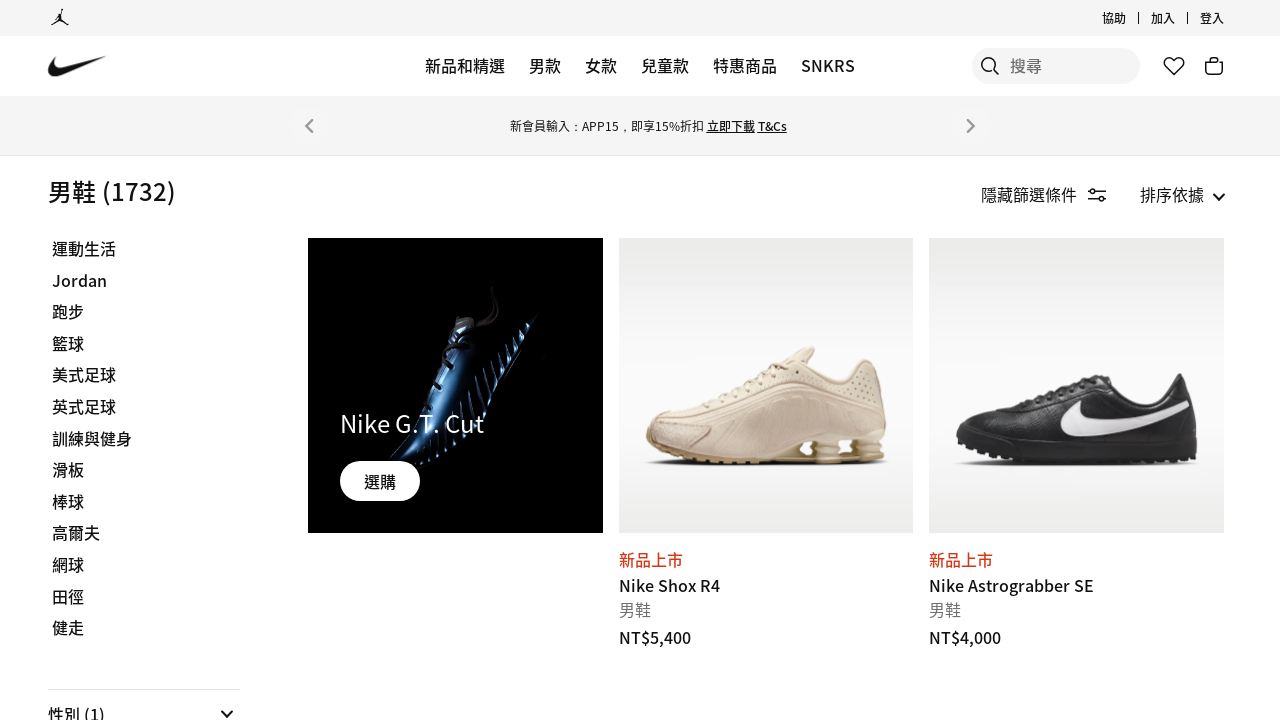

Navigated to Nike men's shoes product listing page
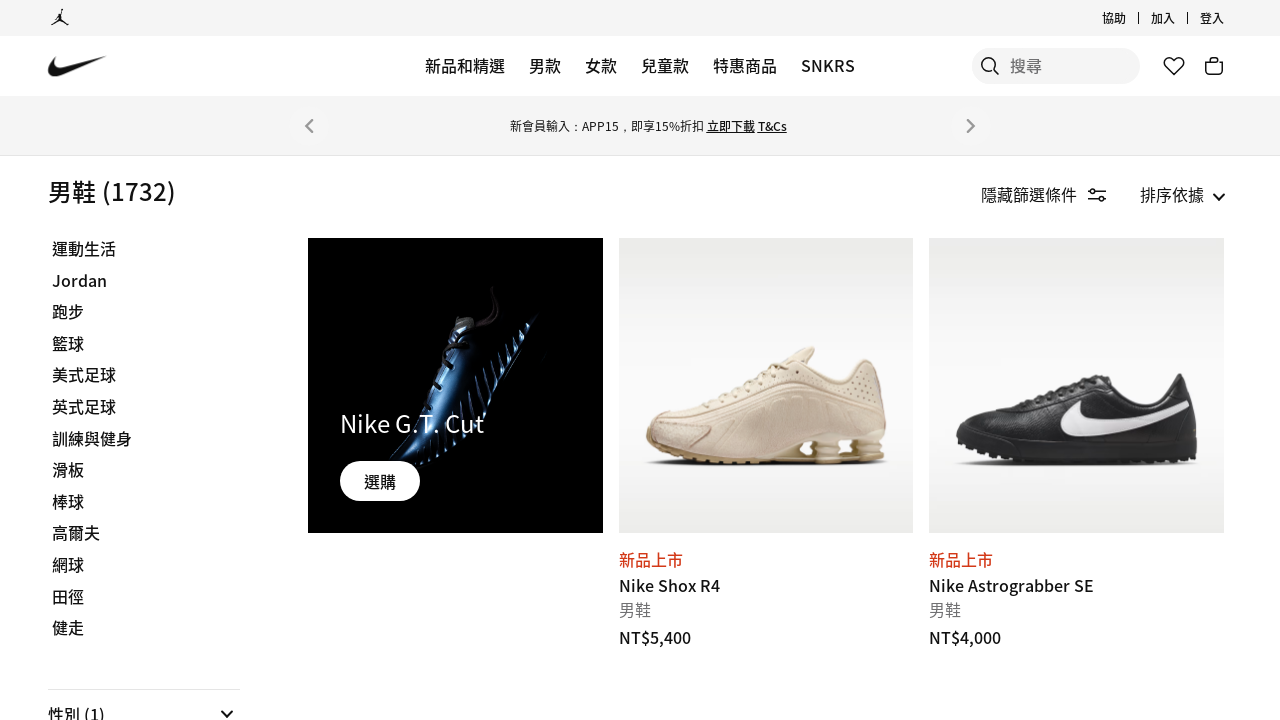

Product card titles loaded on the page
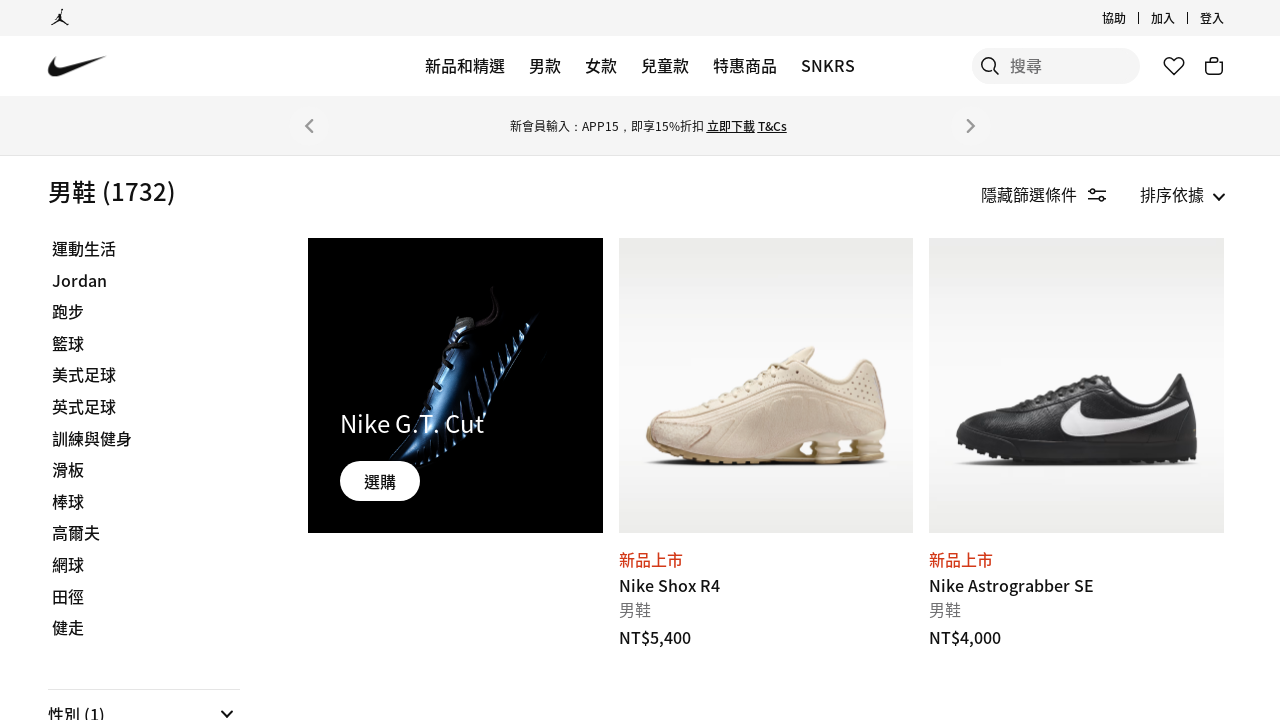

Verified first product card with title is displayed
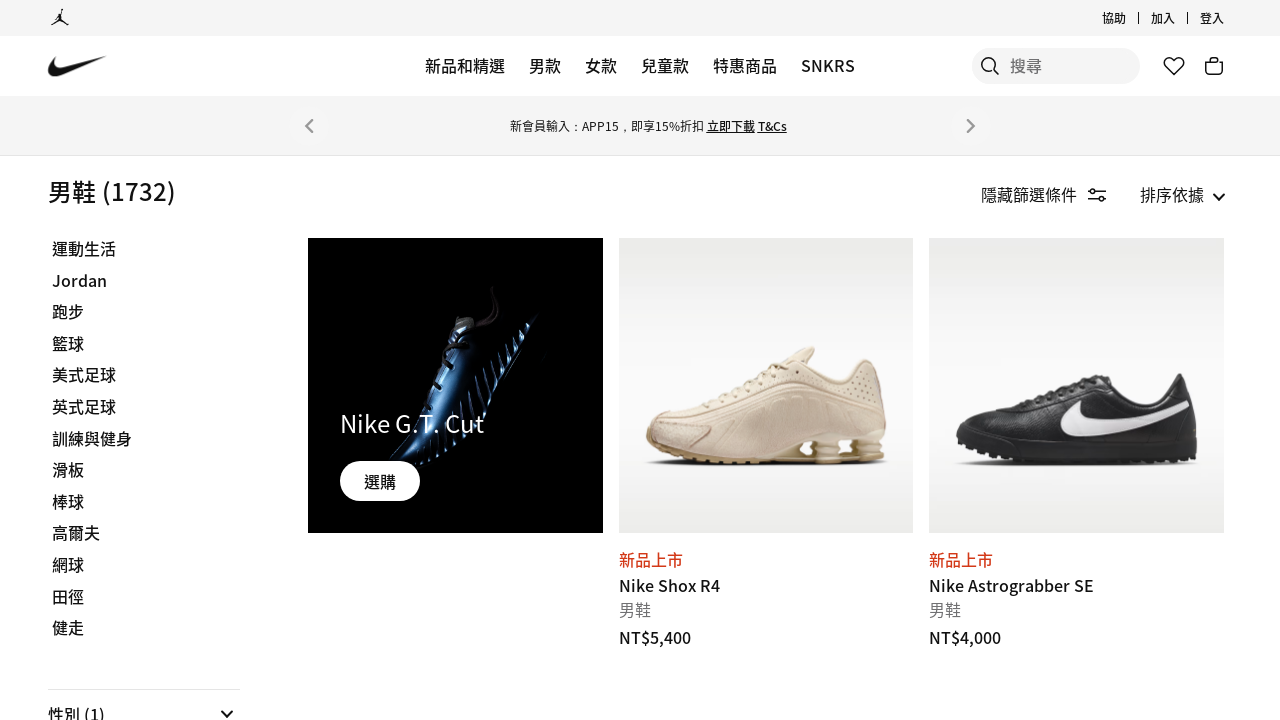

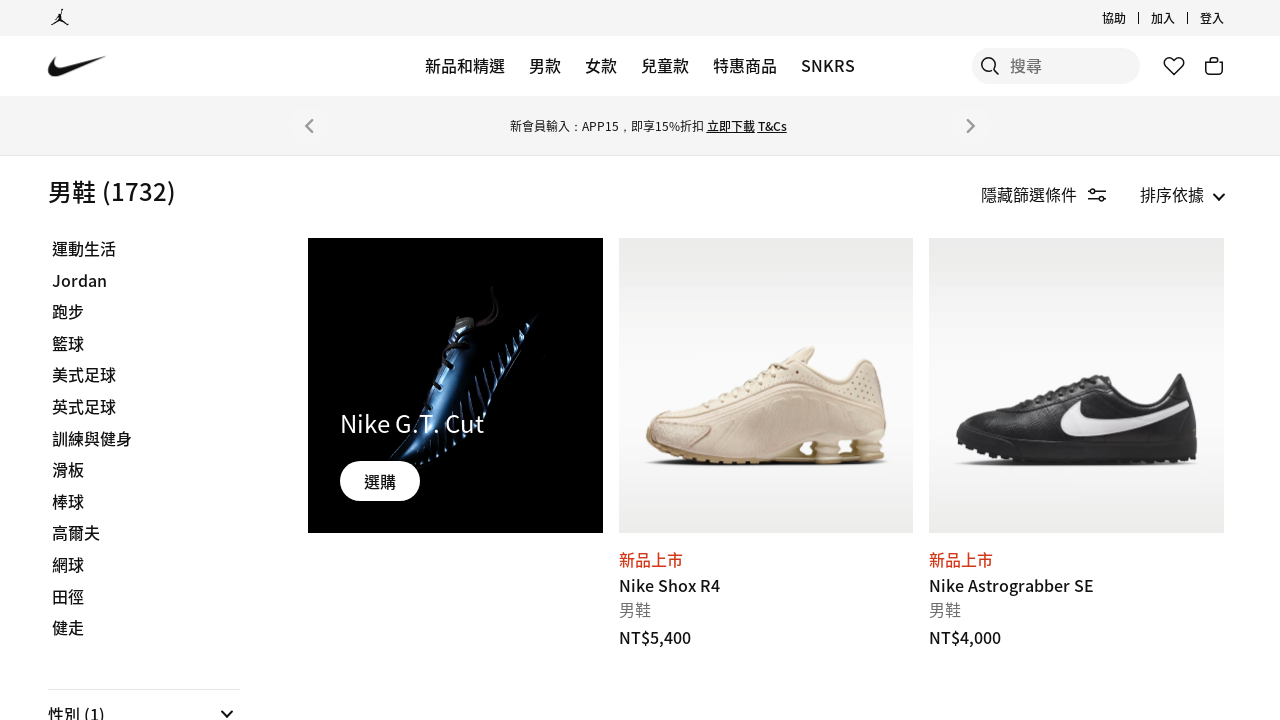